Tests that completed items are removed when clicking Clear completed button

Starting URL: https://demo.playwright.dev/todomvc

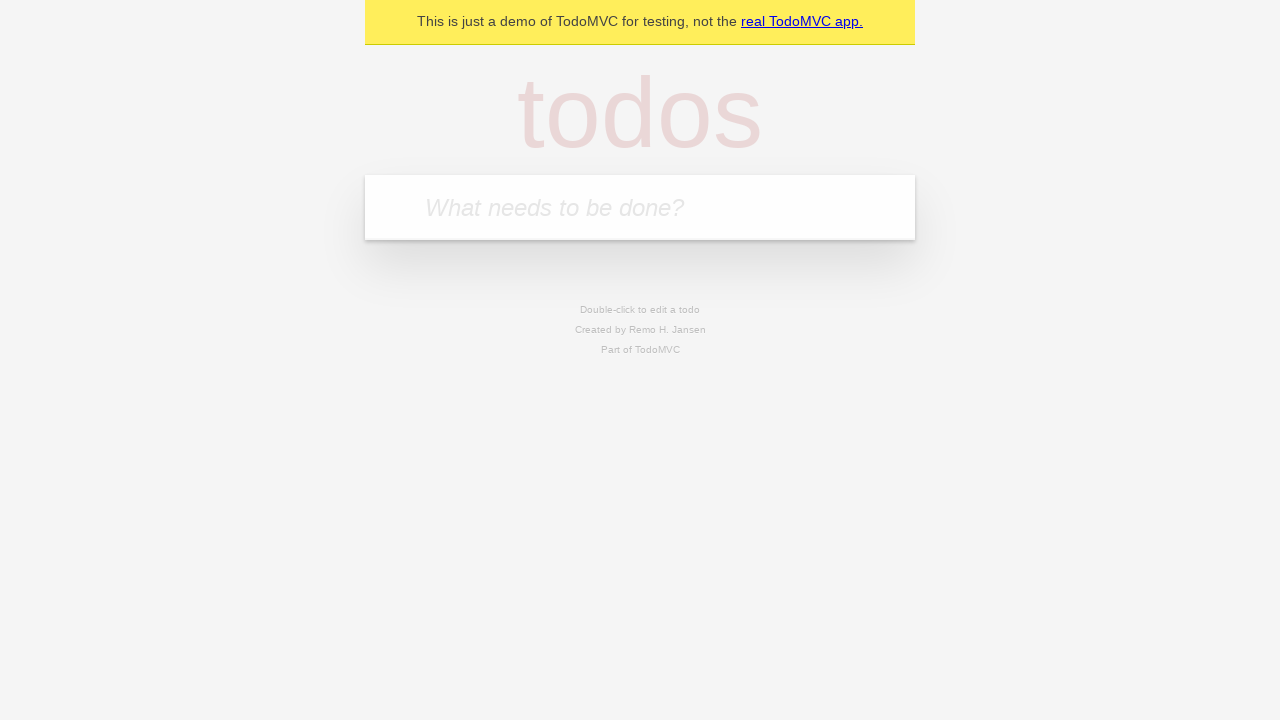

Filled todo input with 'buy some cheese' on internal:attr=[placeholder="What needs to be done?"i]
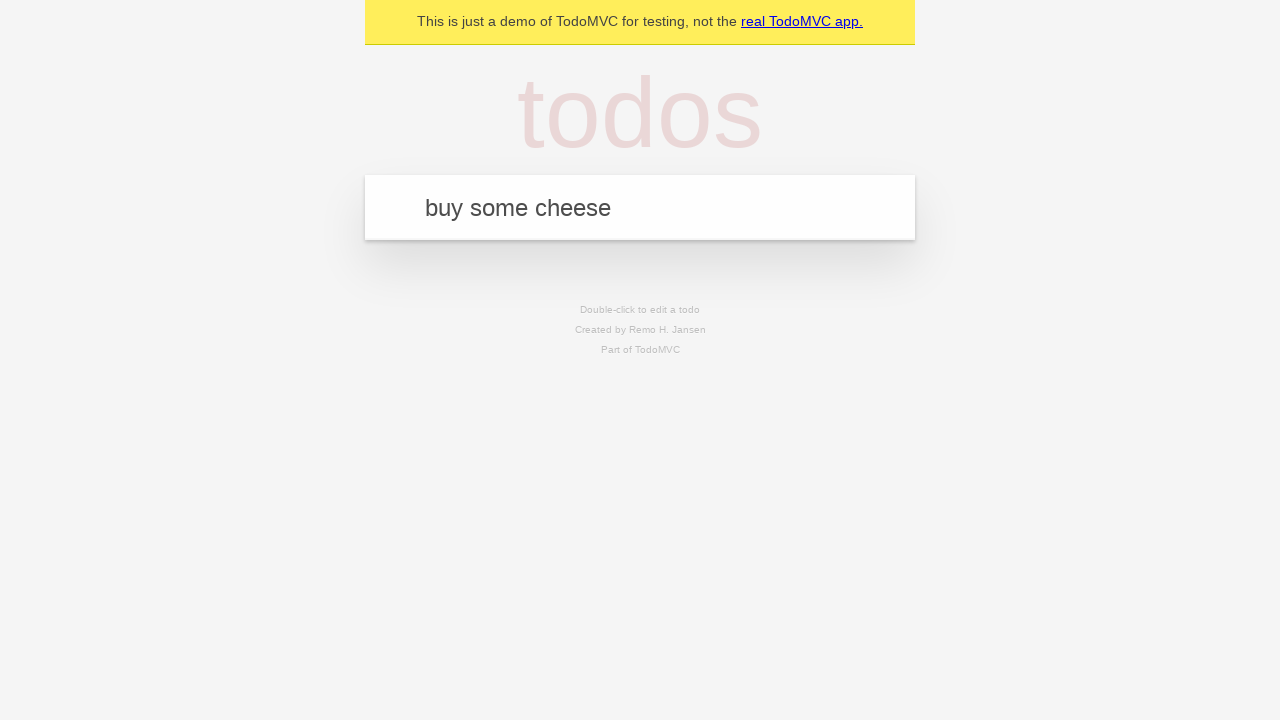

Pressed Enter to add first todo item on internal:attr=[placeholder="What needs to be done?"i]
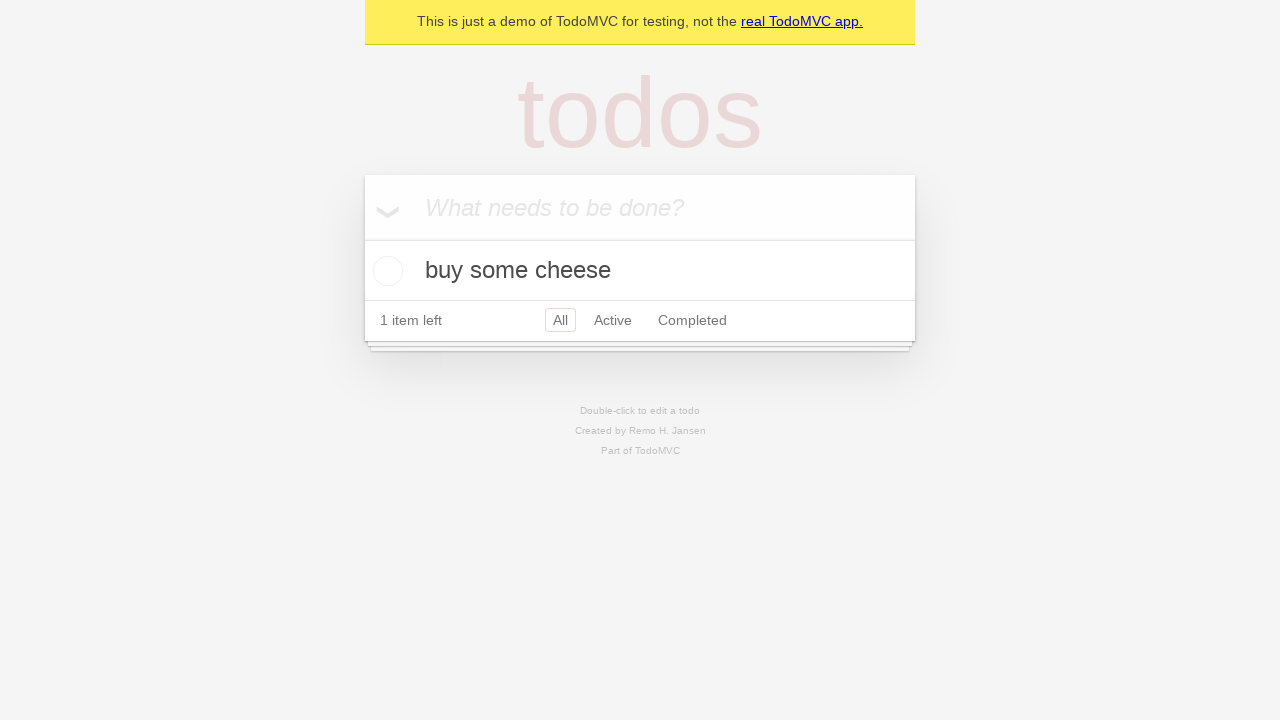

Filled todo input with 'feed the cat' on internal:attr=[placeholder="What needs to be done?"i]
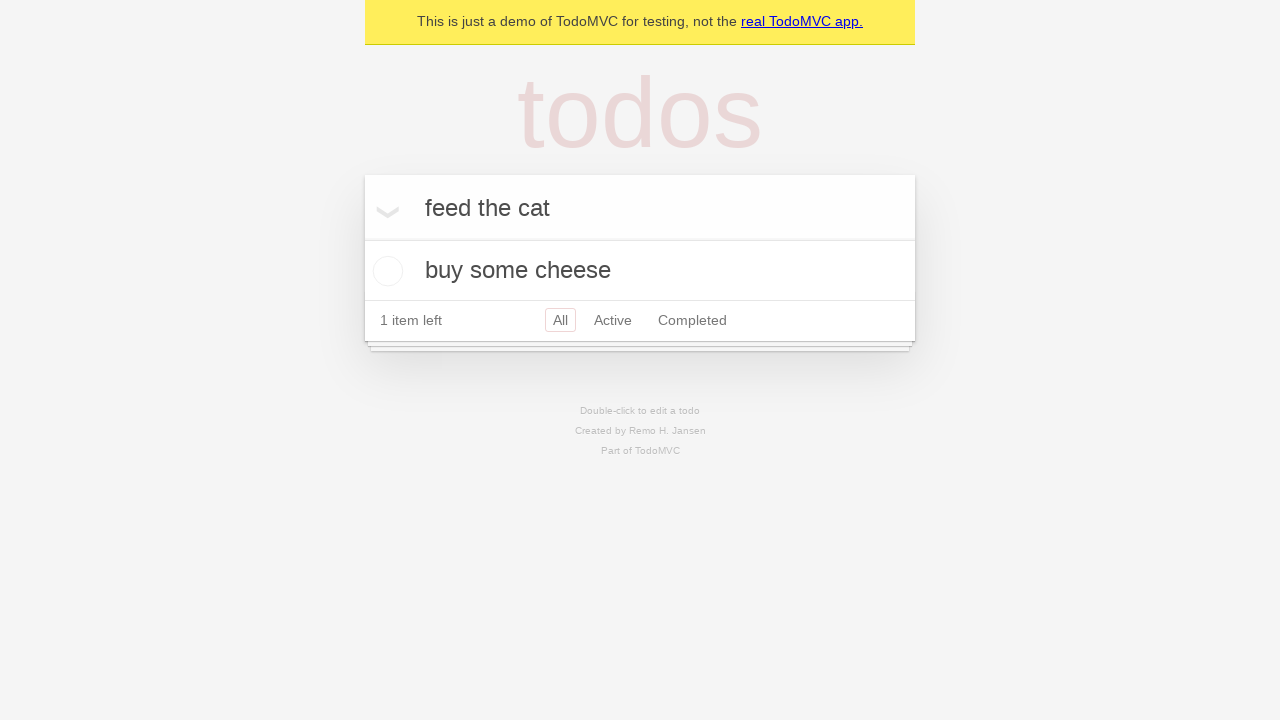

Pressed Enter to add second todo item on internal:attr=[placeholder="What needs to be done?"i]
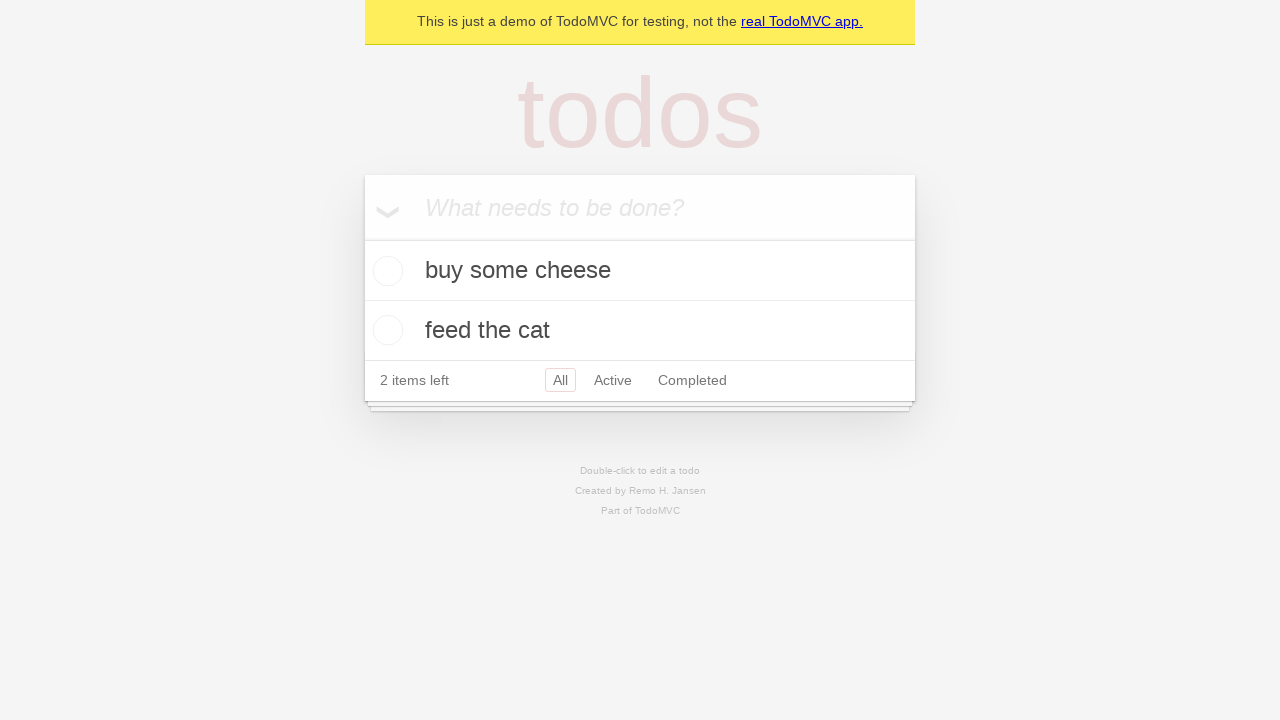

Filled todo input with 'book a doctors appointment' on internal:attr=[placeholder="What needs to be done?"i]
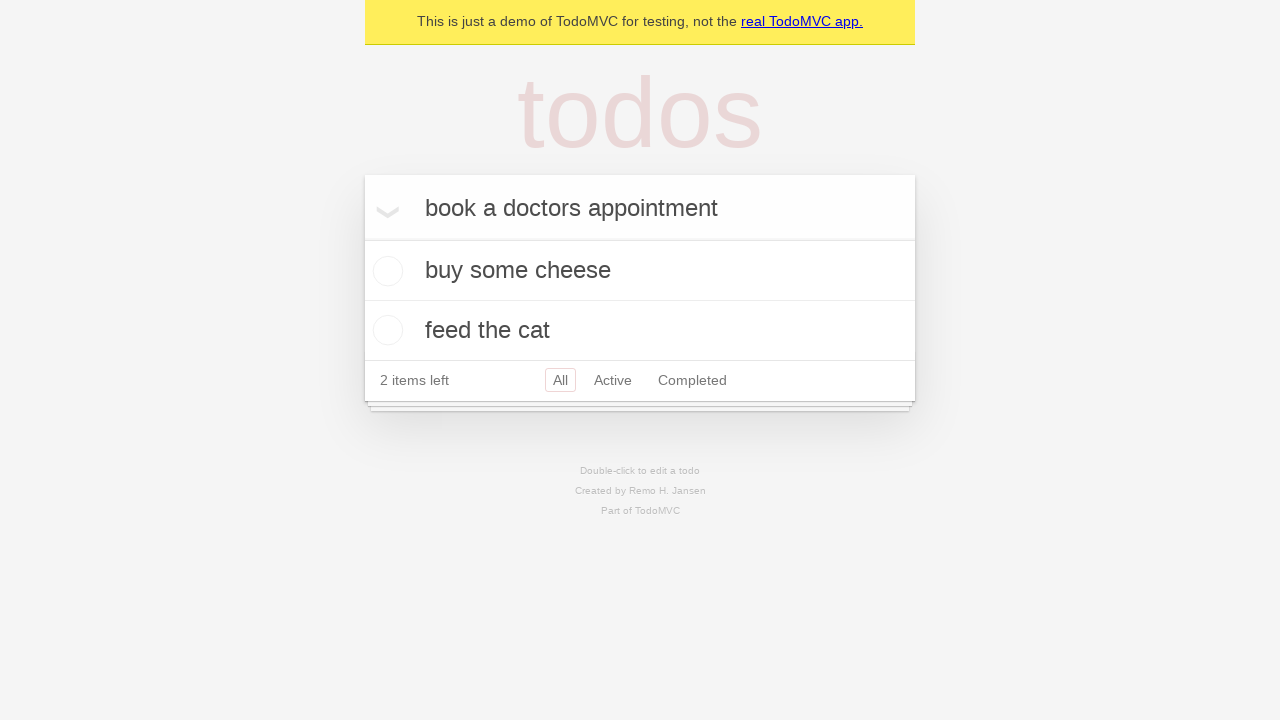

Pressed Enter to add third todo item on internal:attr=[placeholder="What needs to be done?"i]
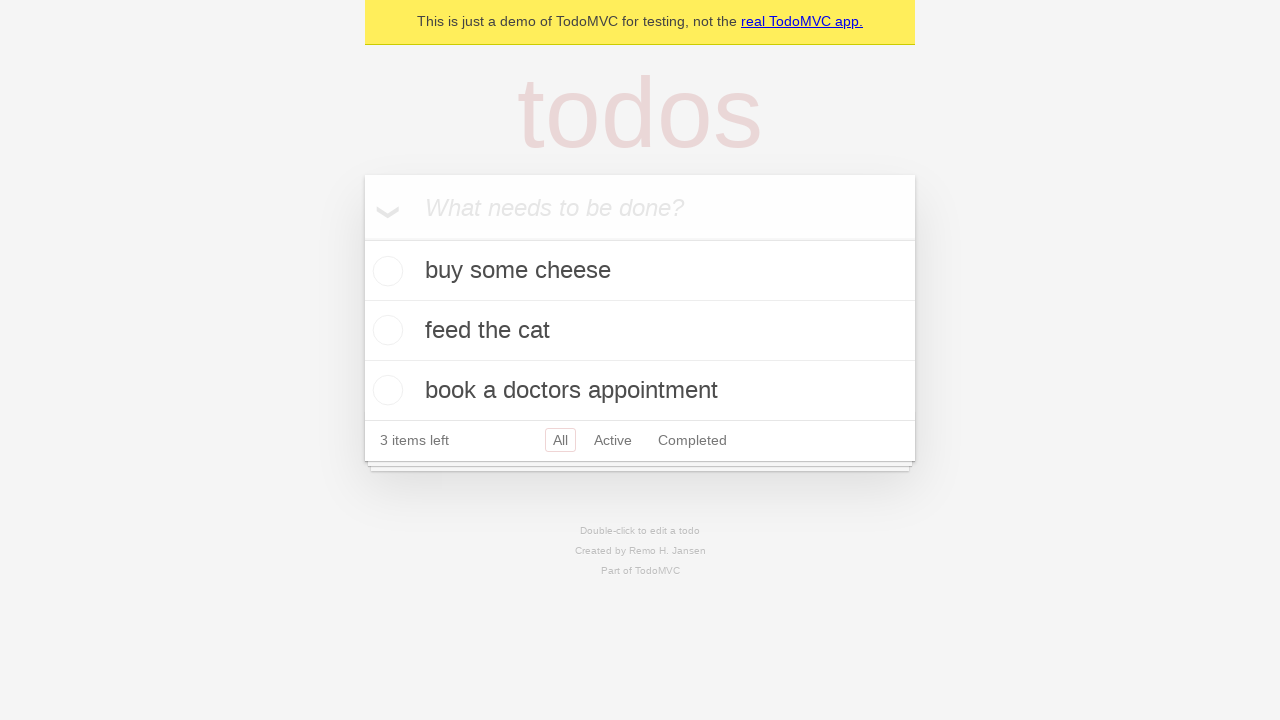

Checked the second todo item (feed the cat) at (385, 330) on internal:testid=[data-testid="todo-item"s] >> nth=1 >> internal:role=checkbox
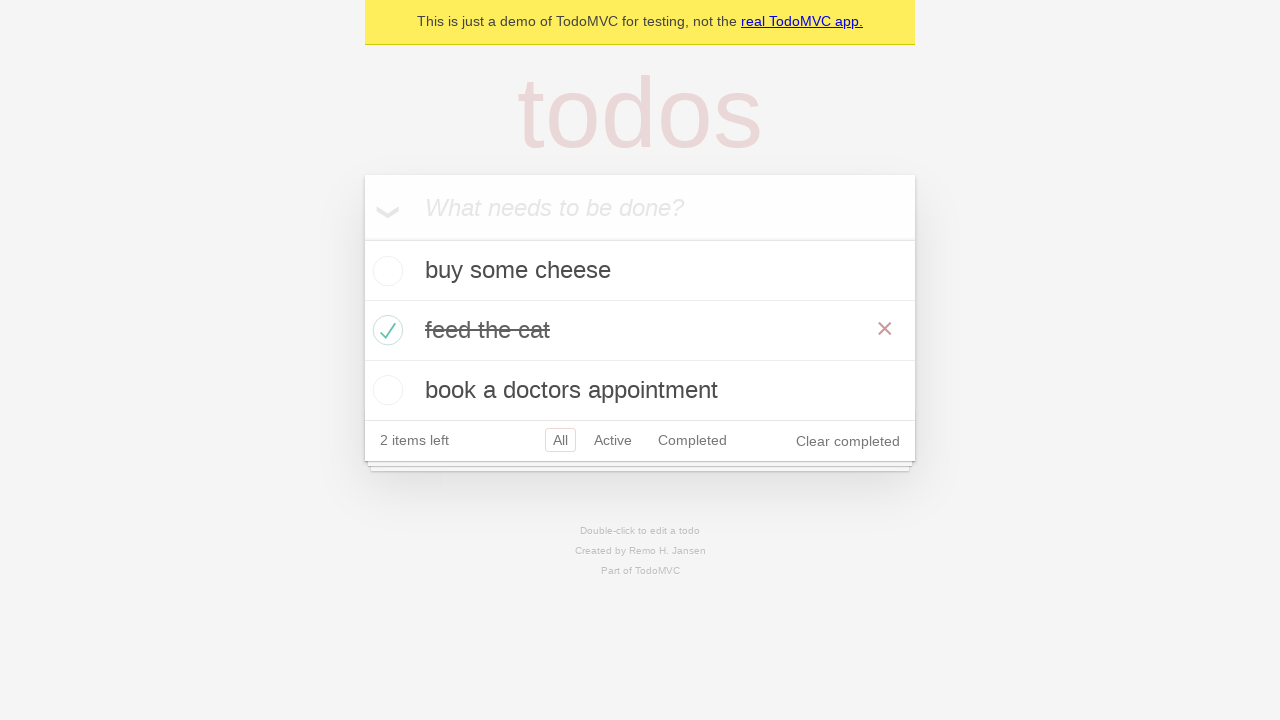

Clicked Clear completed button to remove checked todo at (848, 441) on internal:role=button[name="Clear completed"i]
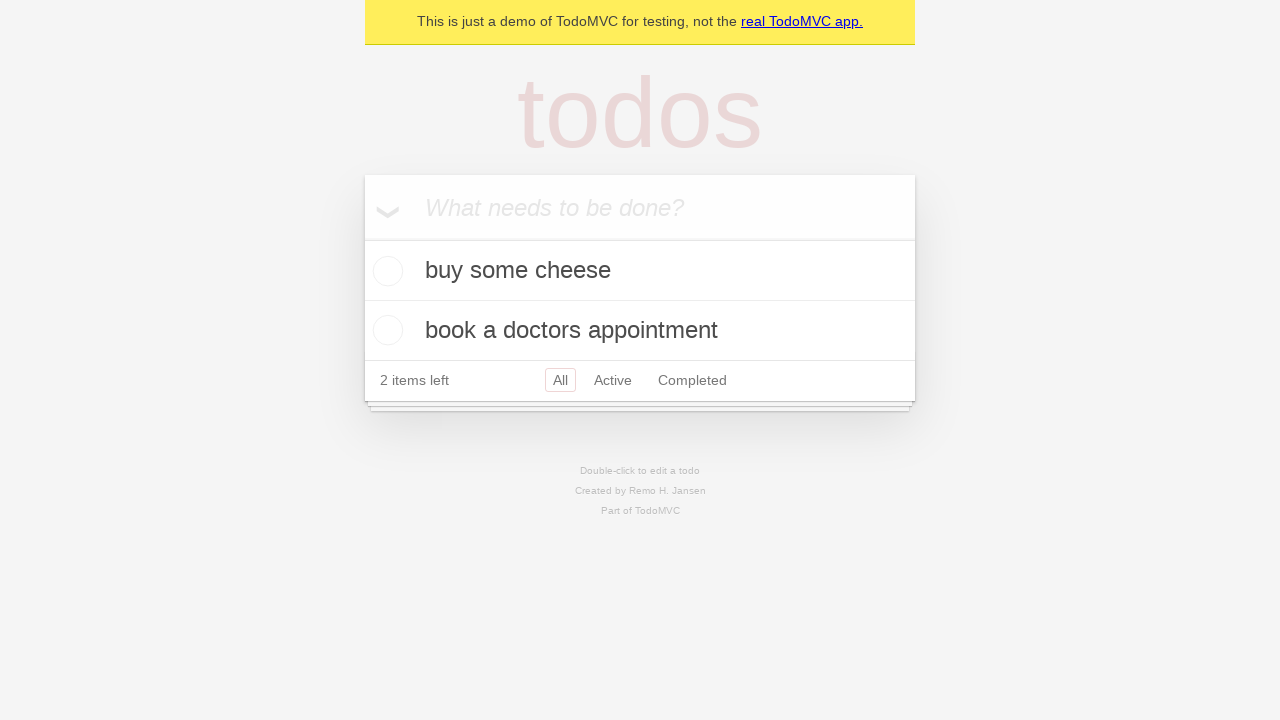

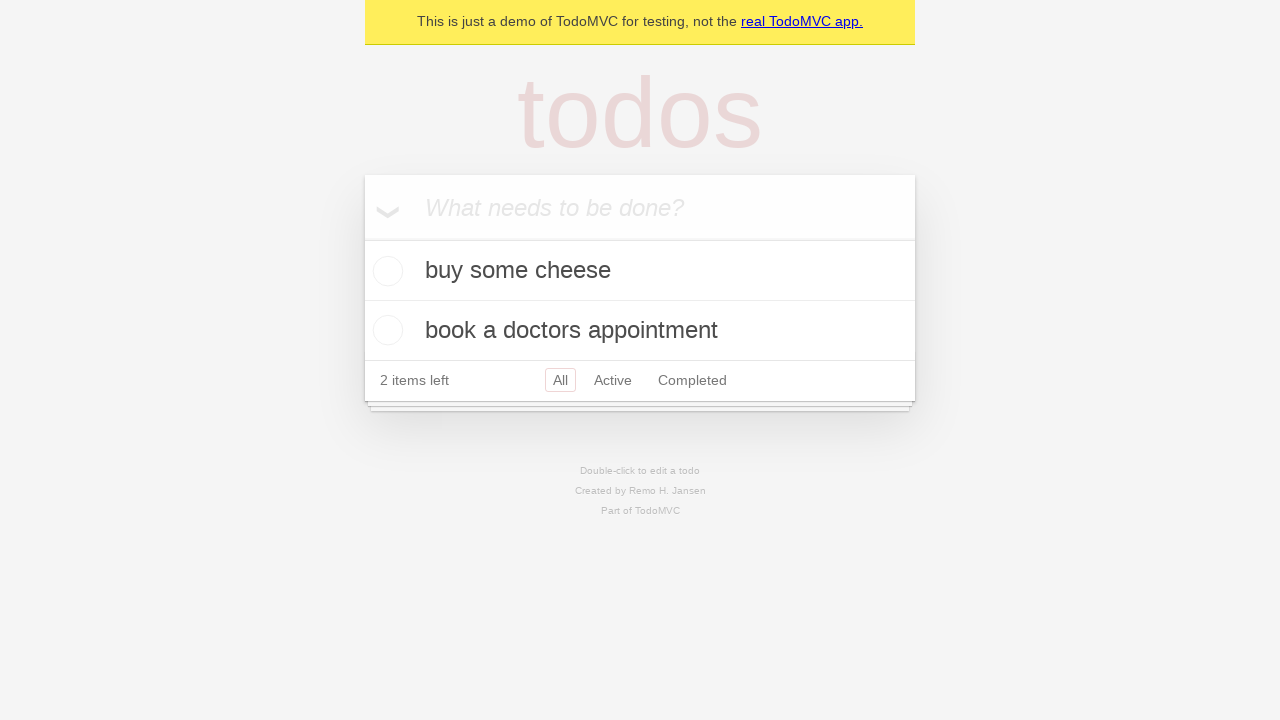